Tests clicking a link that opens a popup window on the omayo blogspot test page

Starting URL: http://omayo.blogspot.com/

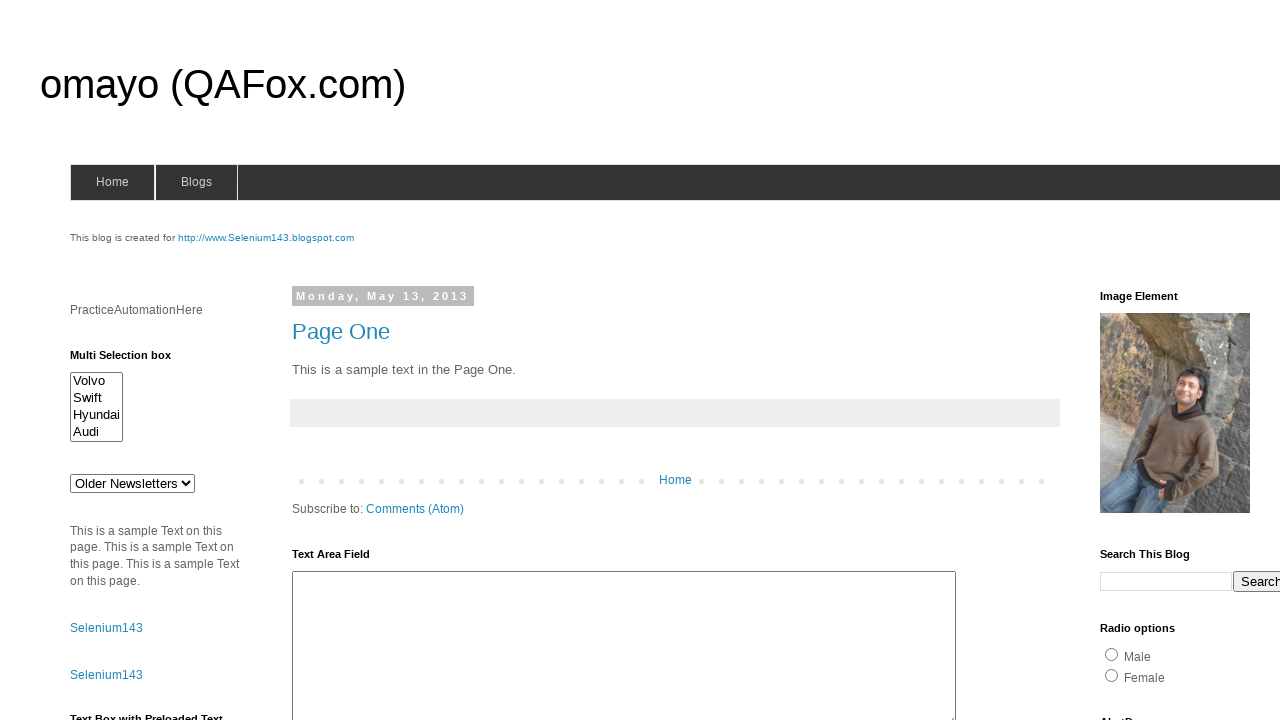

Navigated to omayo.blogspot.com
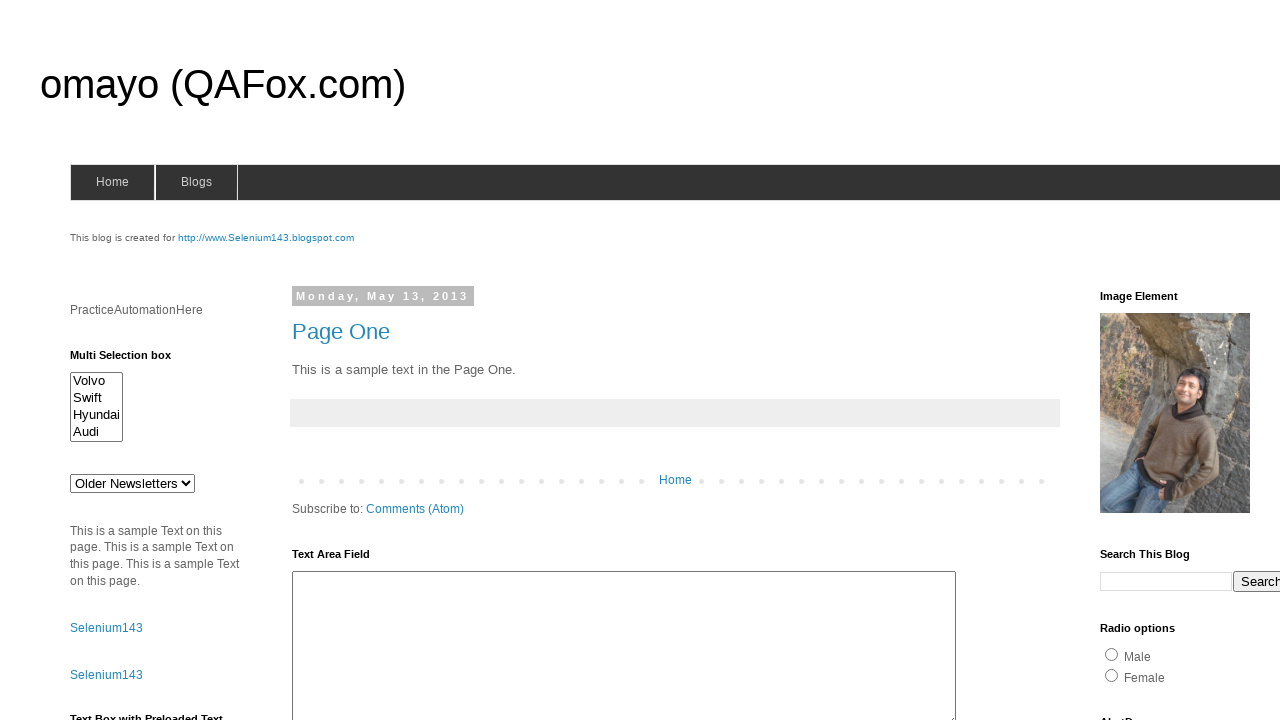

Clicked the 'Open a popup window' link at (132, 360) on text=Open a popup window
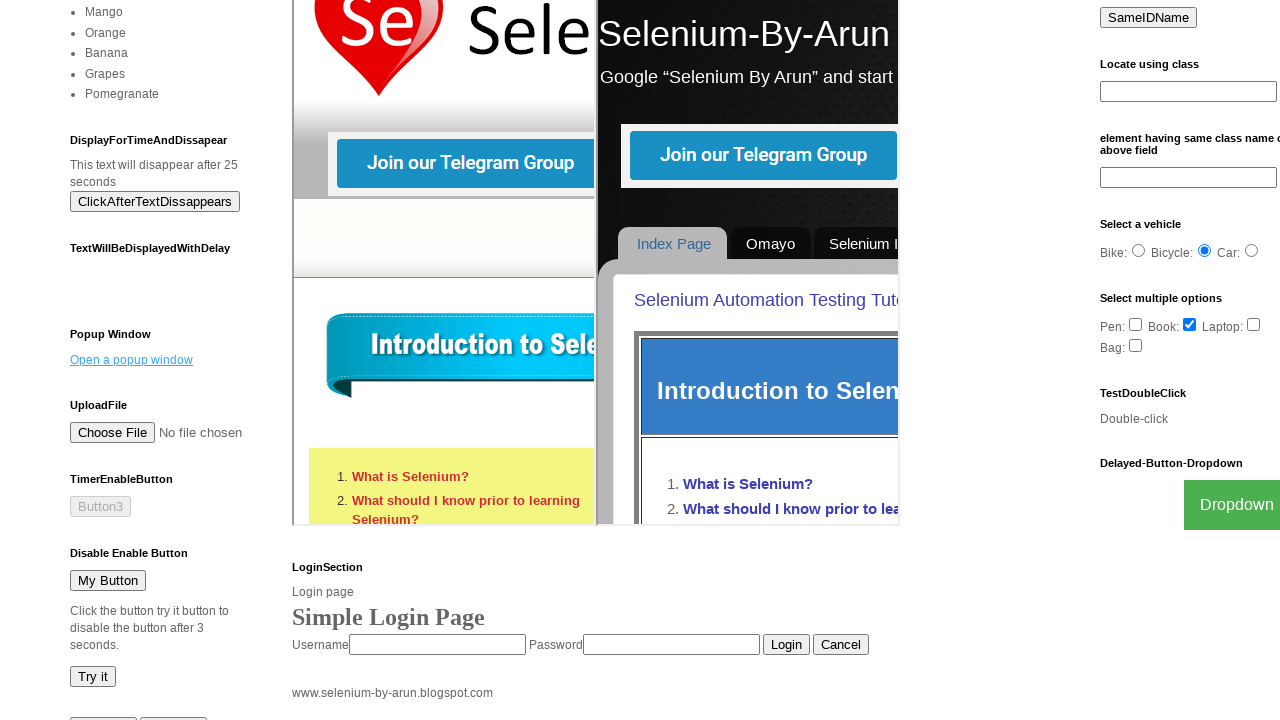

Waited 3 seconds for popup window to open
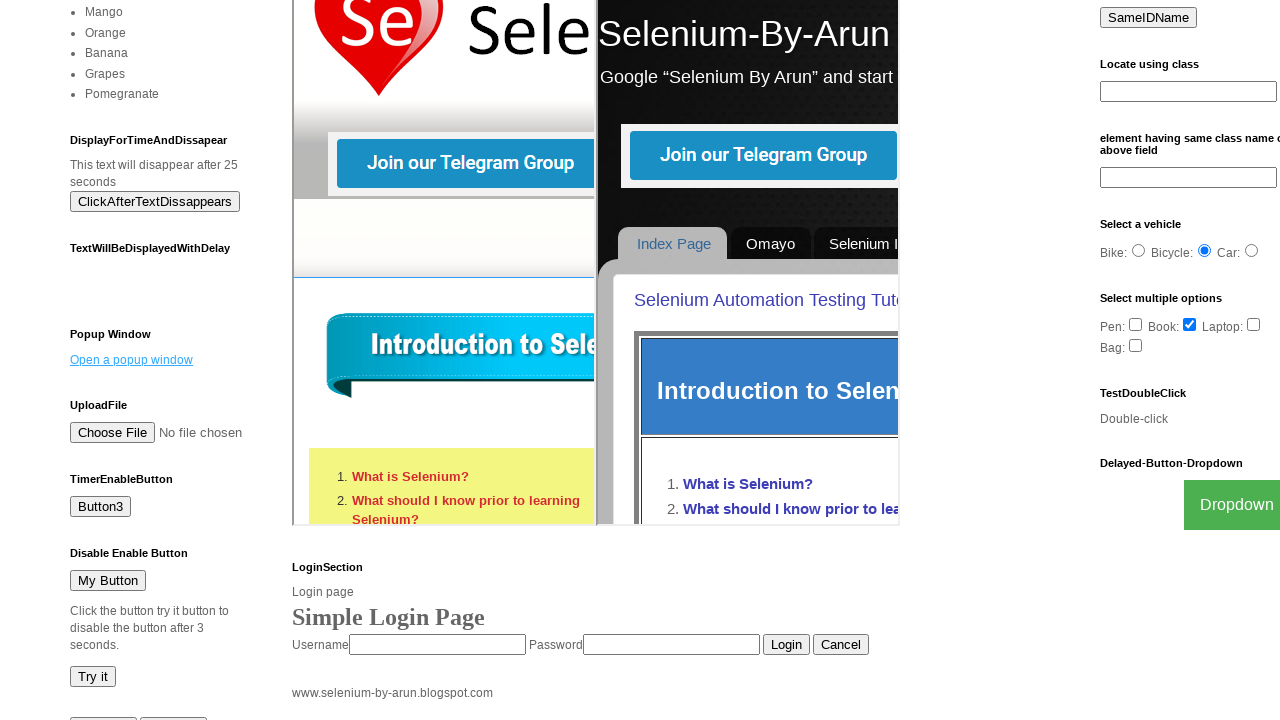

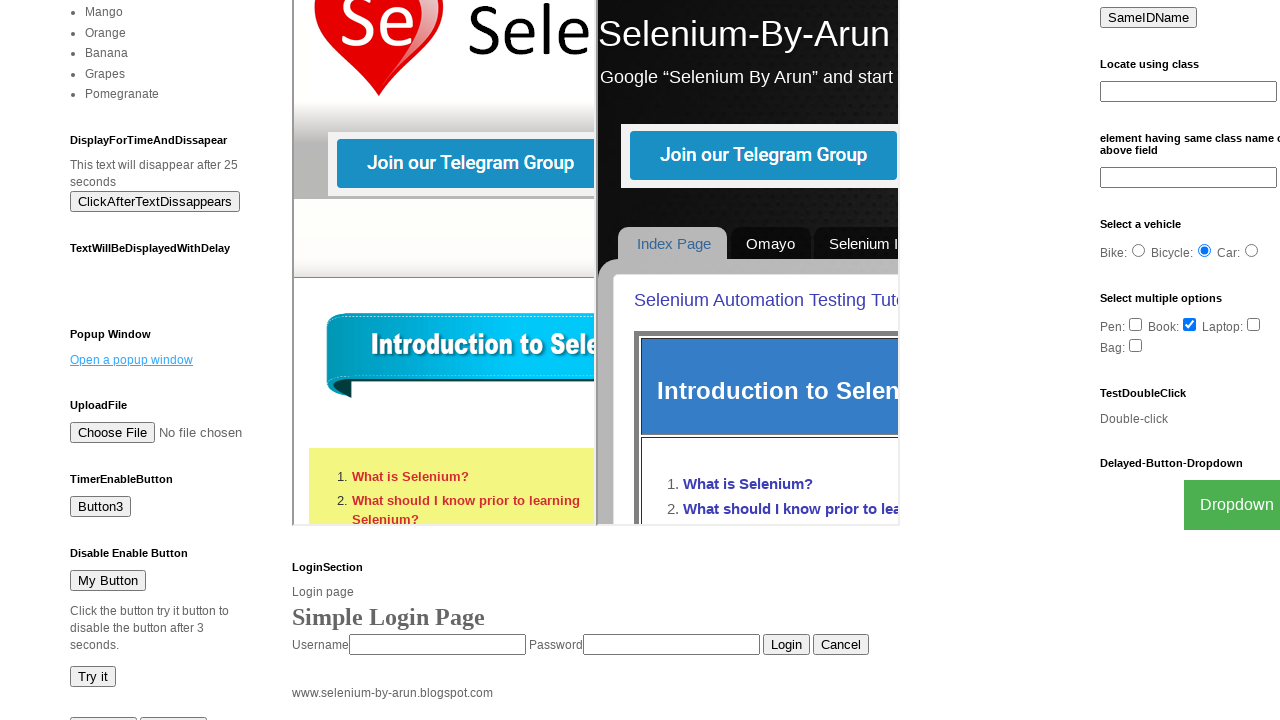